Navigates to the Starbucks Korea store locator page to verify it loads correctly

Starting URL: https://www.starbucks.co.kr/store/store_map.do?disp=locale

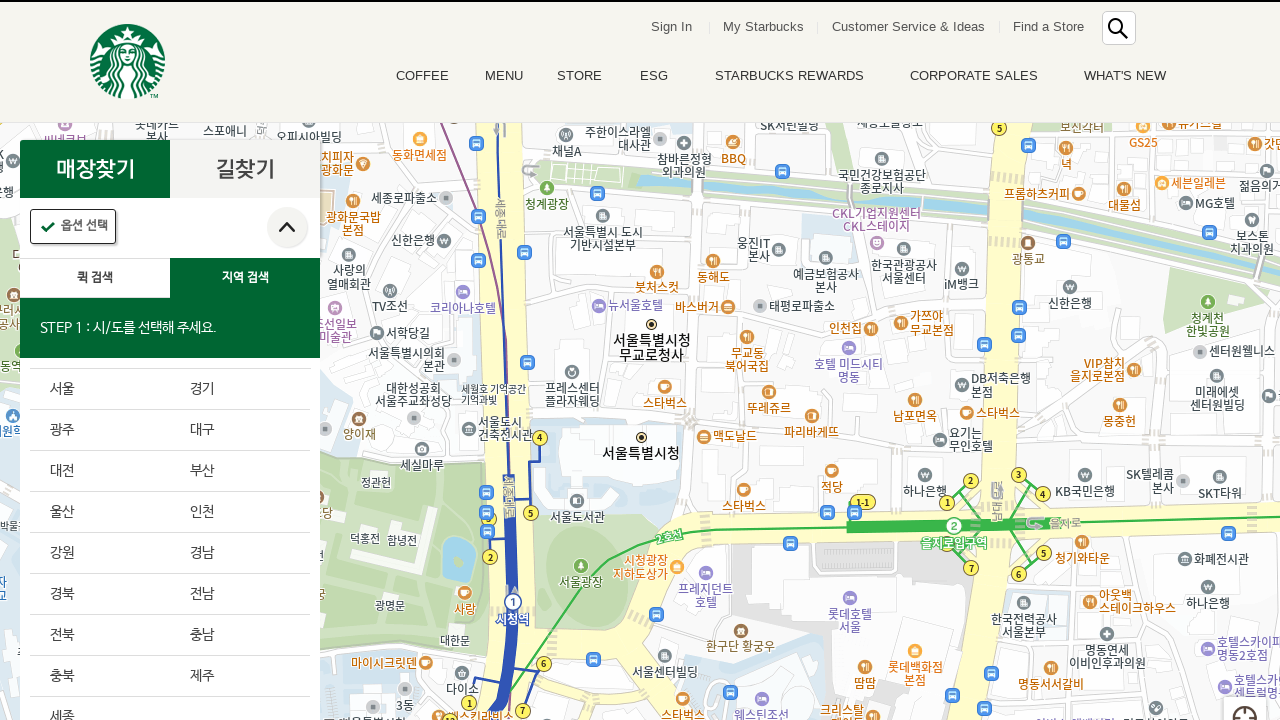

Navigated to Starbucks Korea store locator page
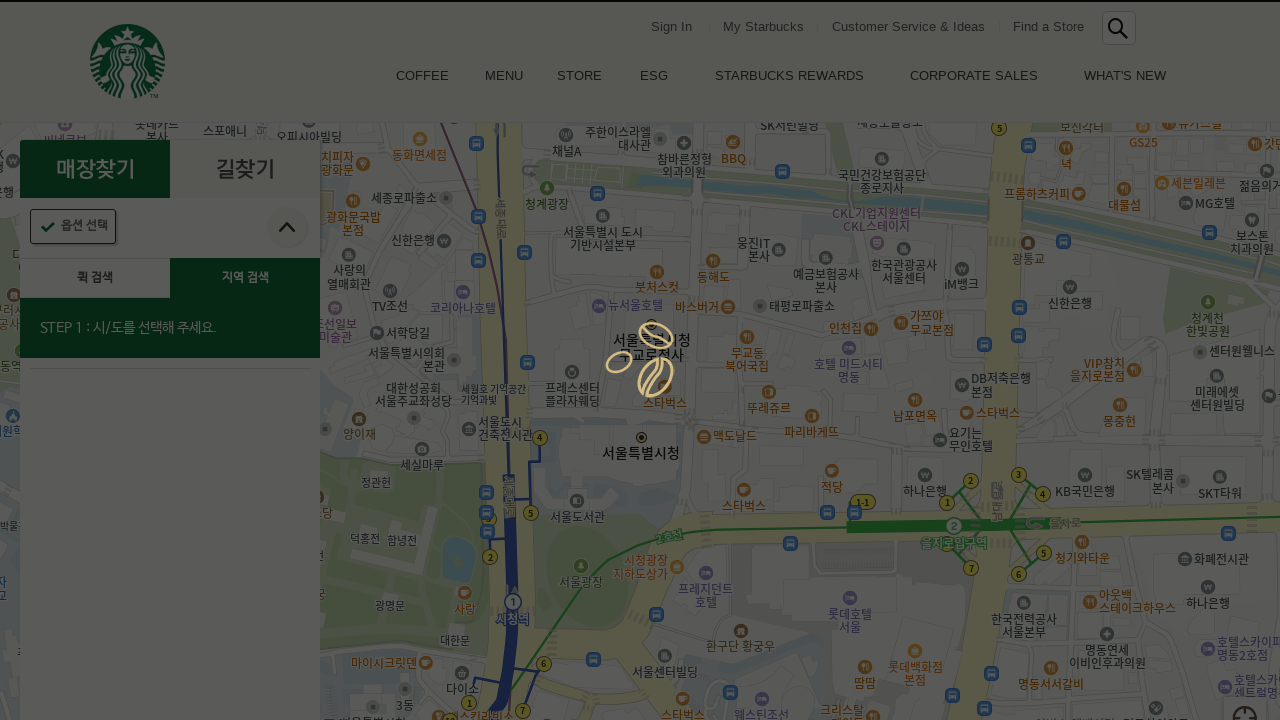

Waited for page to reach network idle state
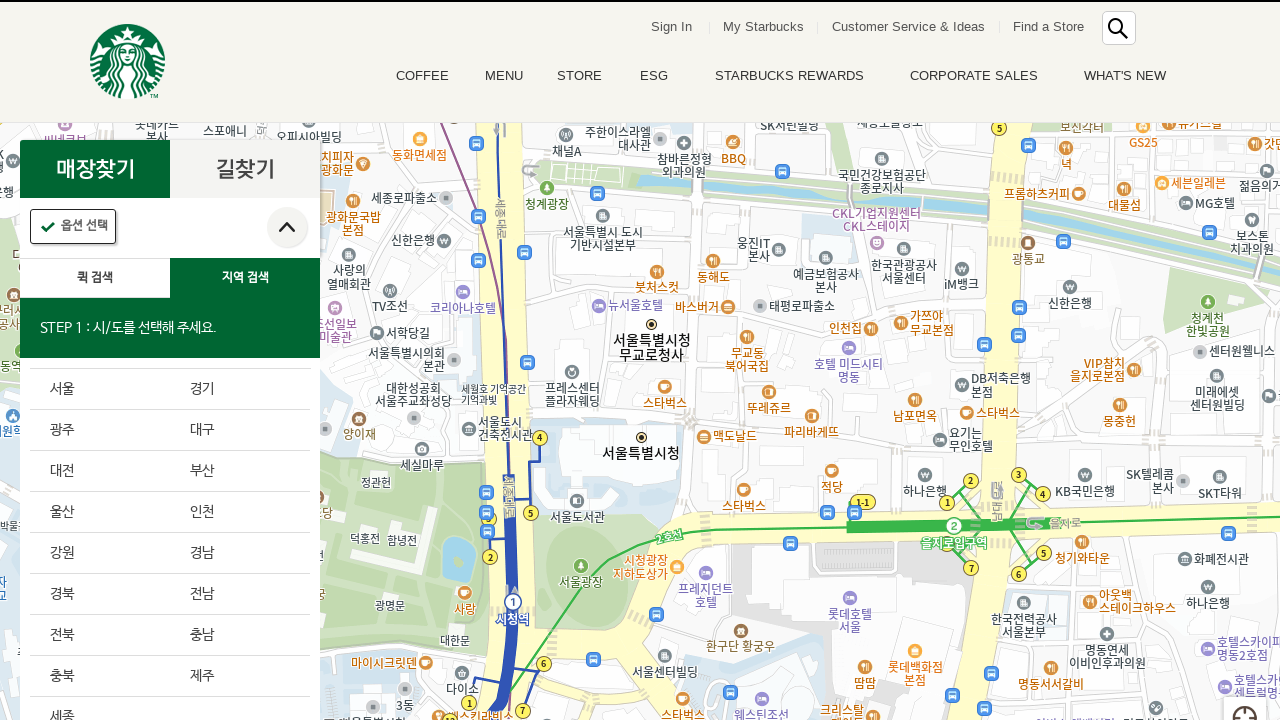

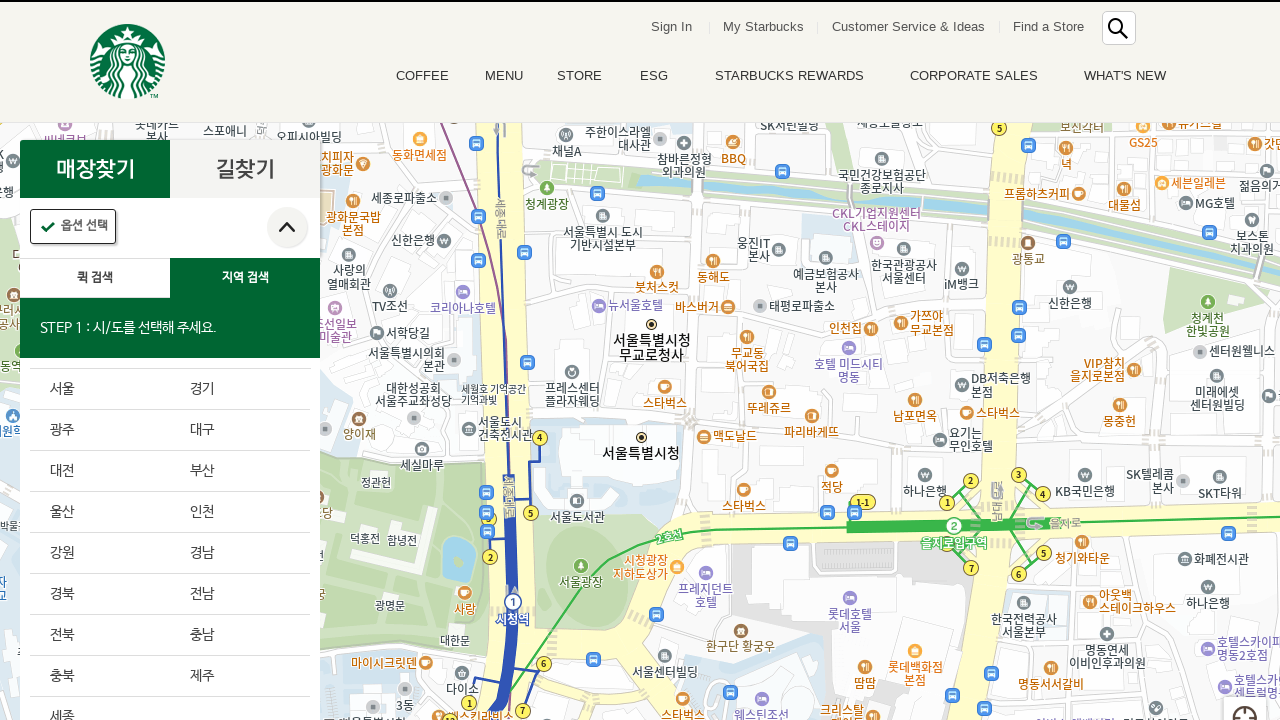